Verifies the initial state of the feedback form page - checks that fields are empty, "Don't know" gender is selected, dropdown shows default option, and send button has correct styling.

Starting URL: https://uljanovs.github.io/site/tasks/provide_feedback

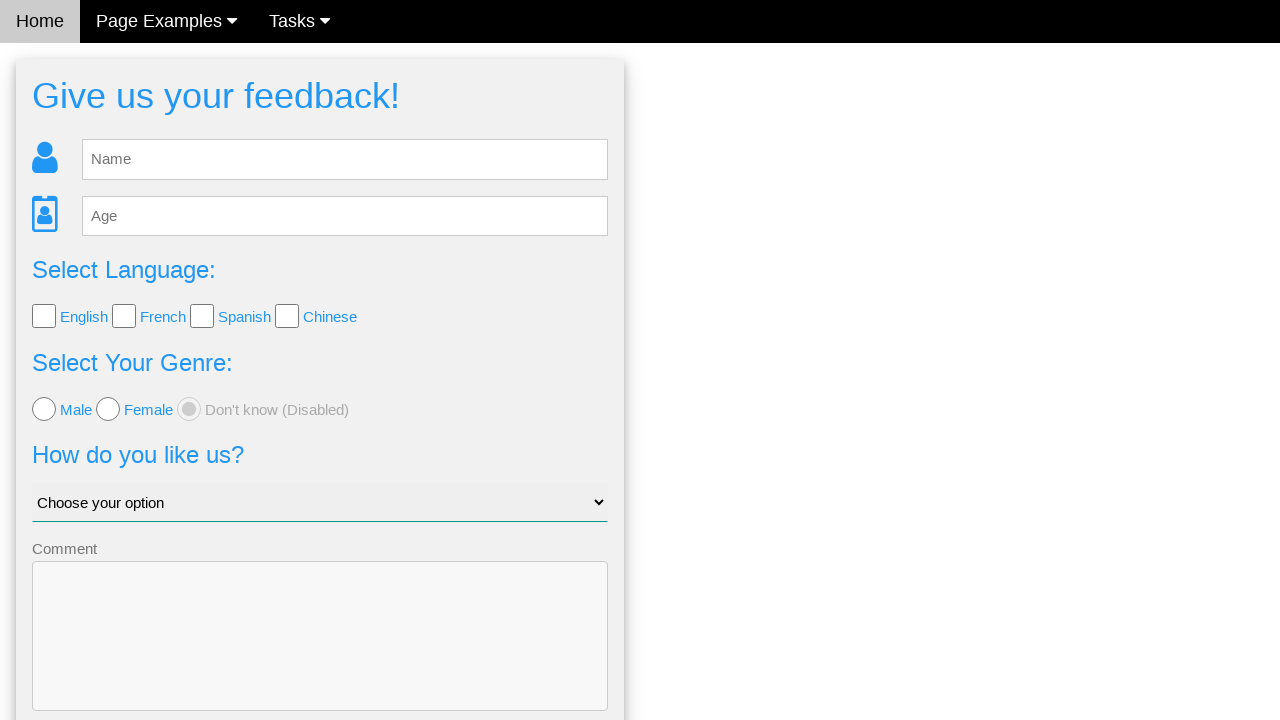

Waited for feedback form name field to load
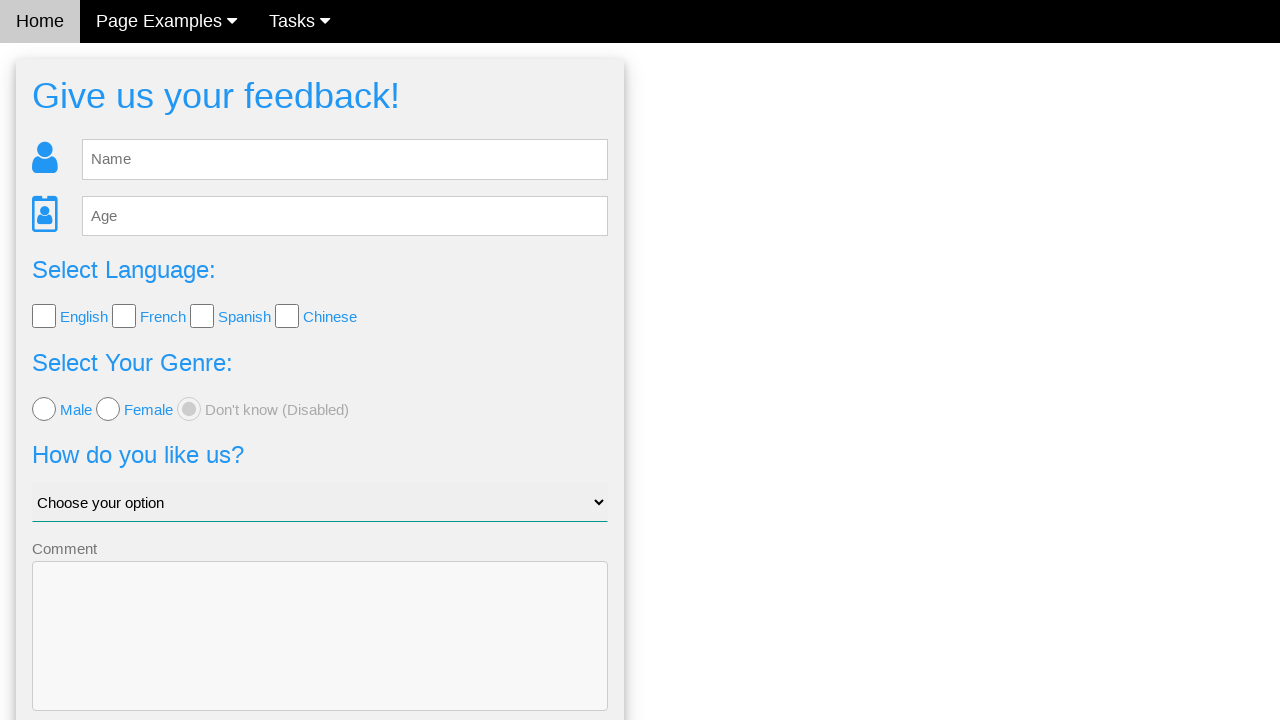

Verified name field is empty
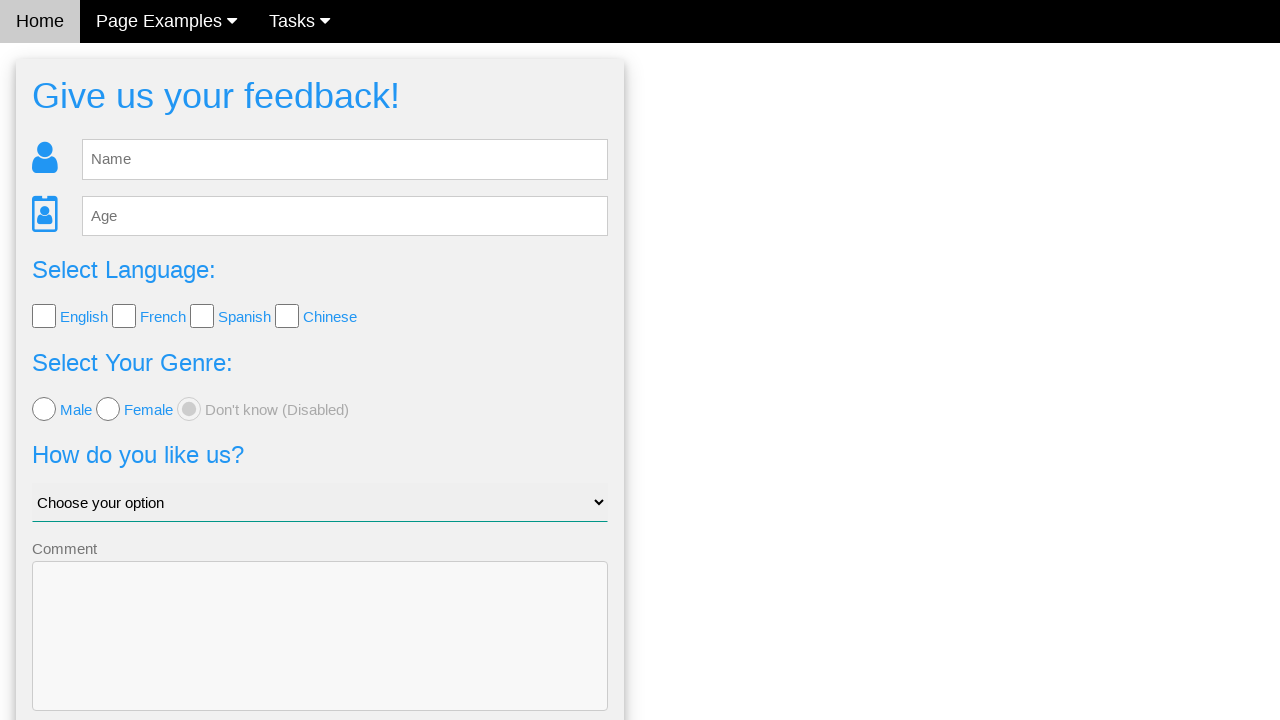

Verified age field is empty
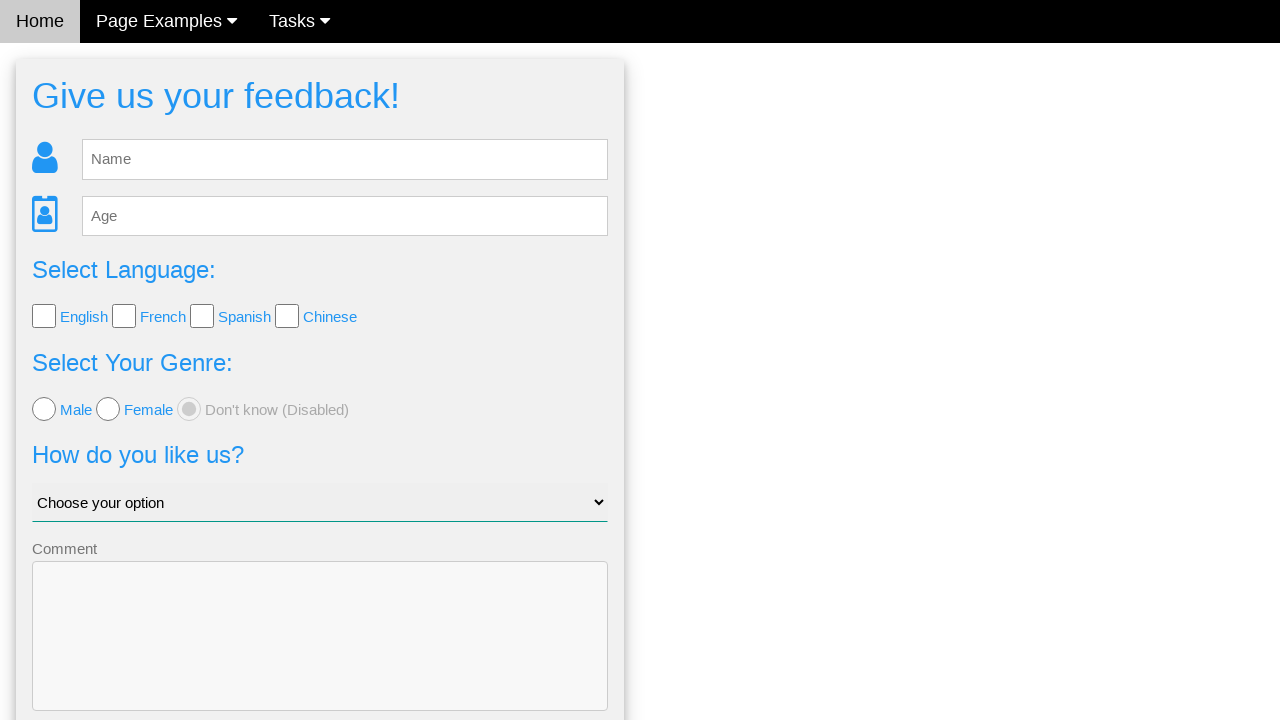

Verified 'Don't know' gender option is selected
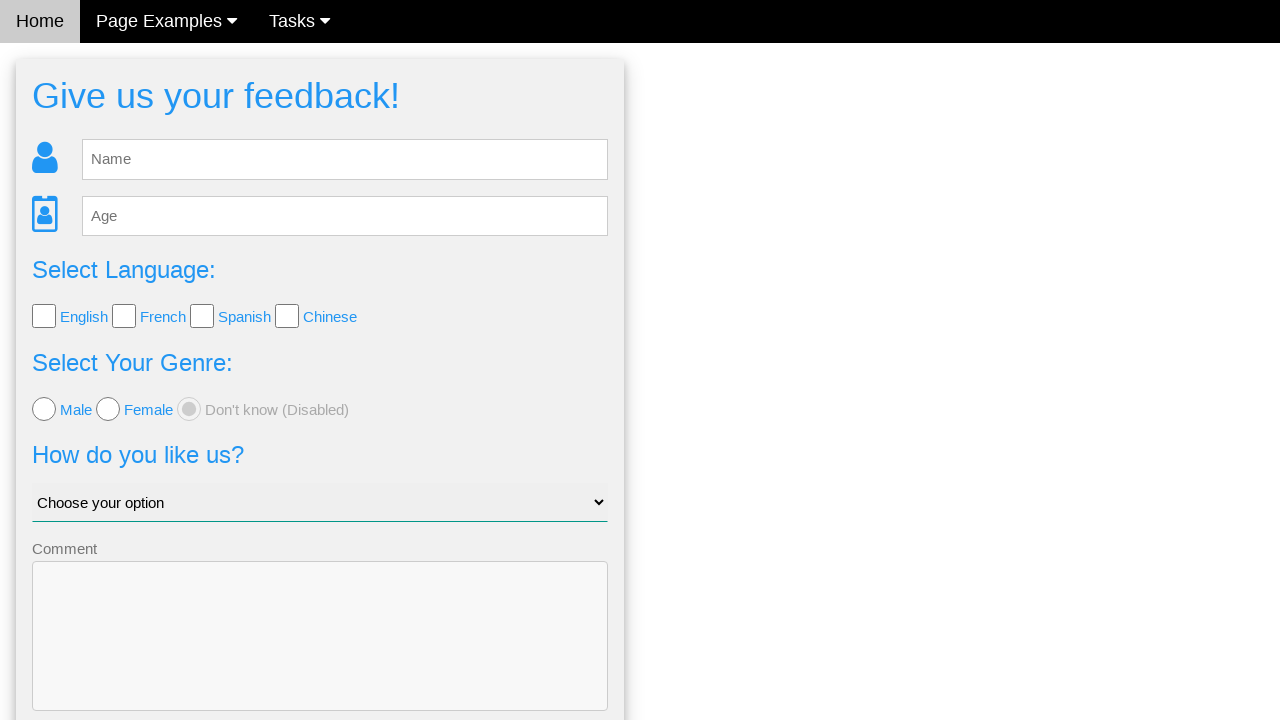

Selected first option in dropdown to verify default state on #like_us
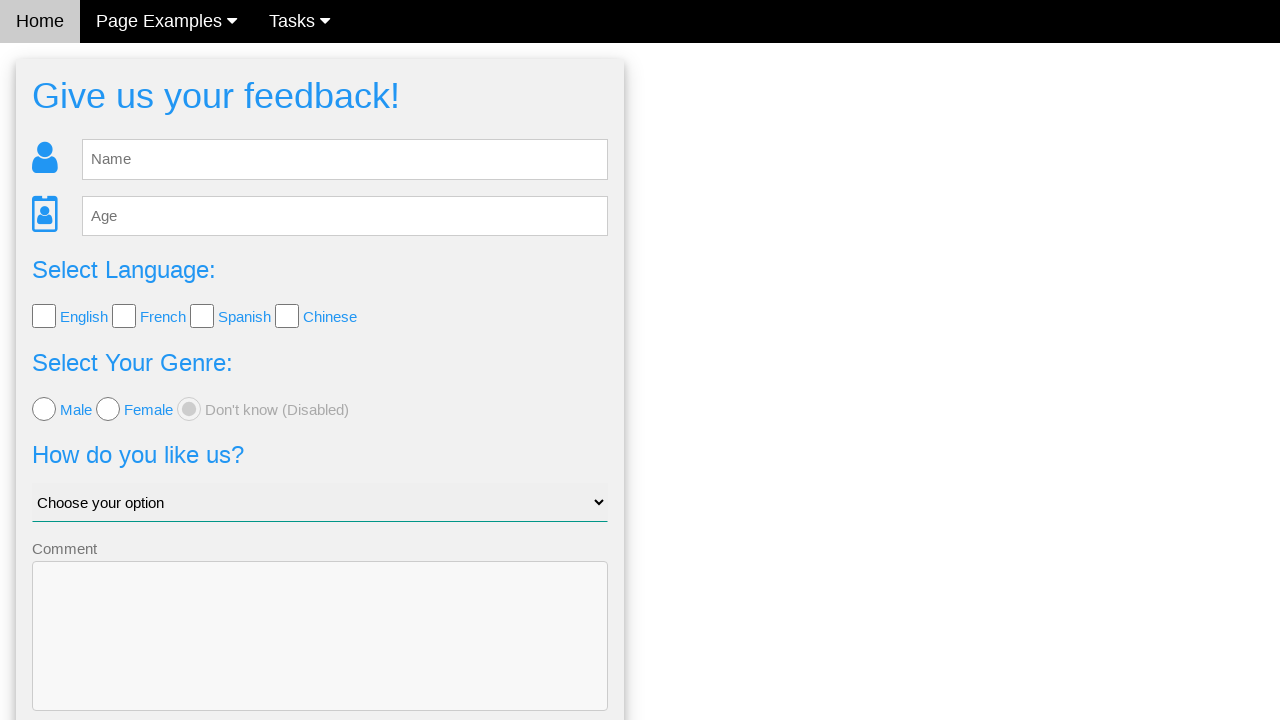

Verified send button exists and is visible
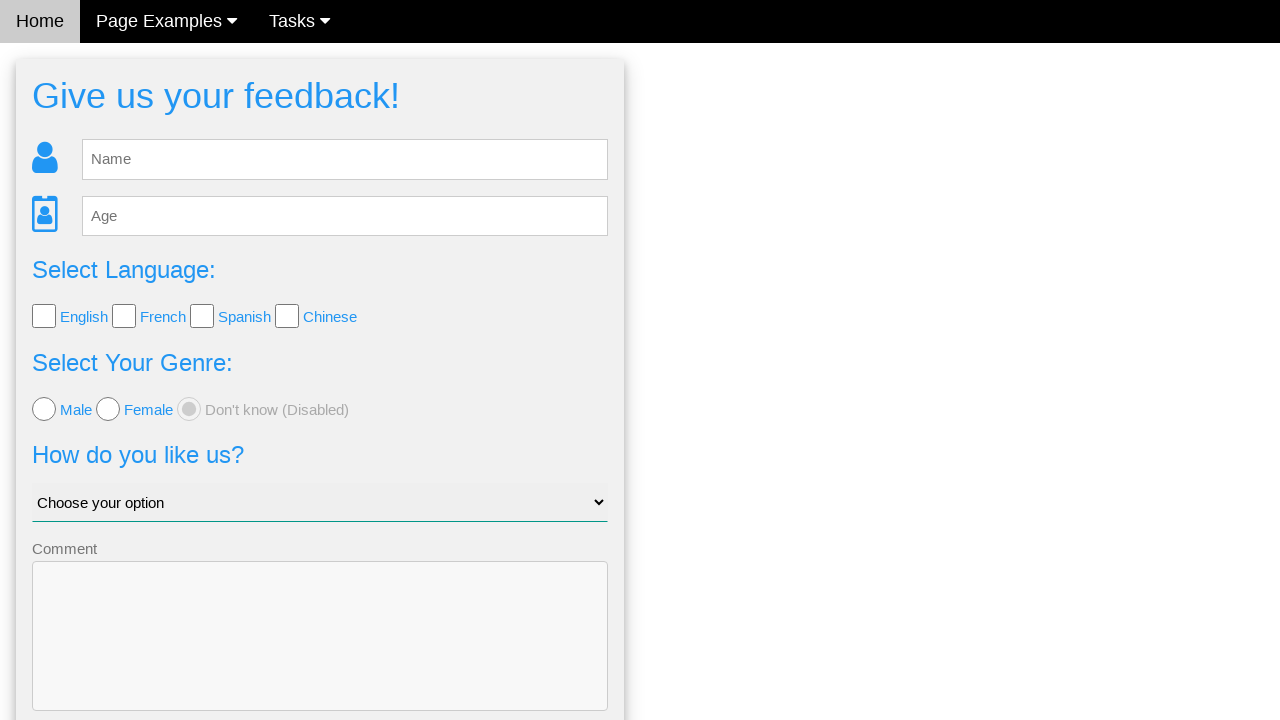

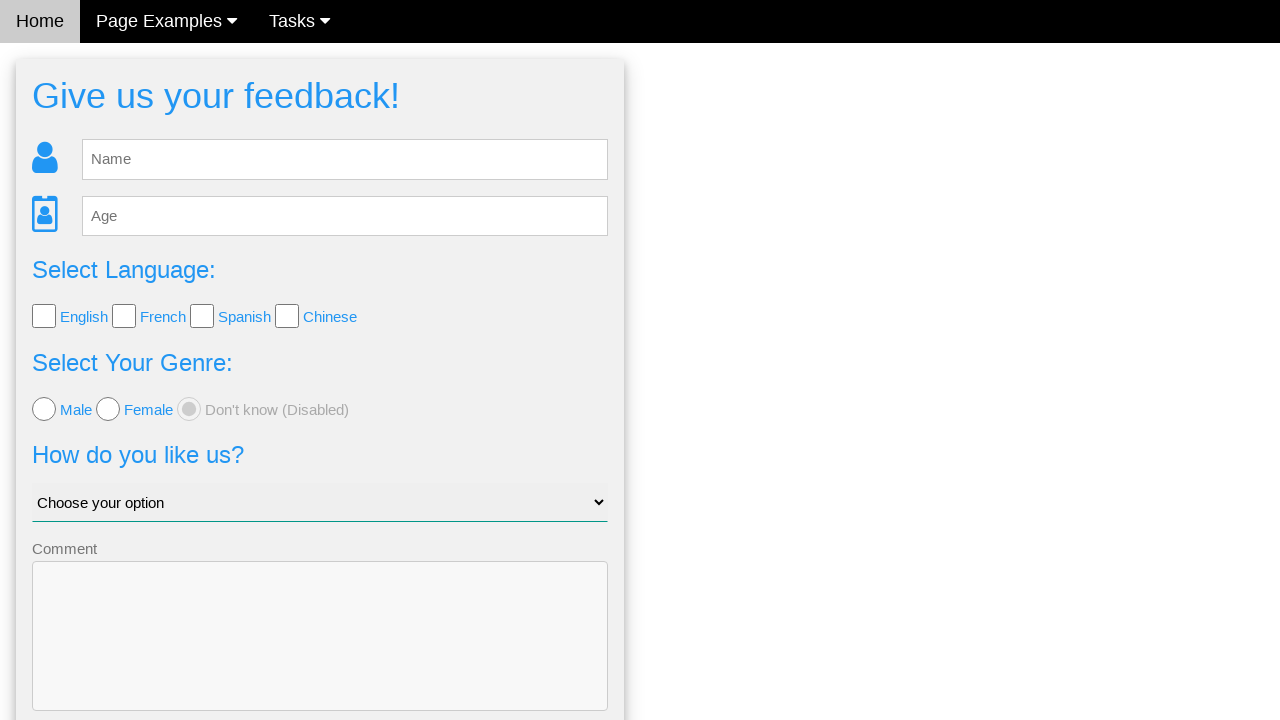